Tests basic browser navigation by visiting findmyfare.com, then navigating to airbnb.com, and using back/forward browser navigation controls

Starting URL: https://www.findmyfare.com/

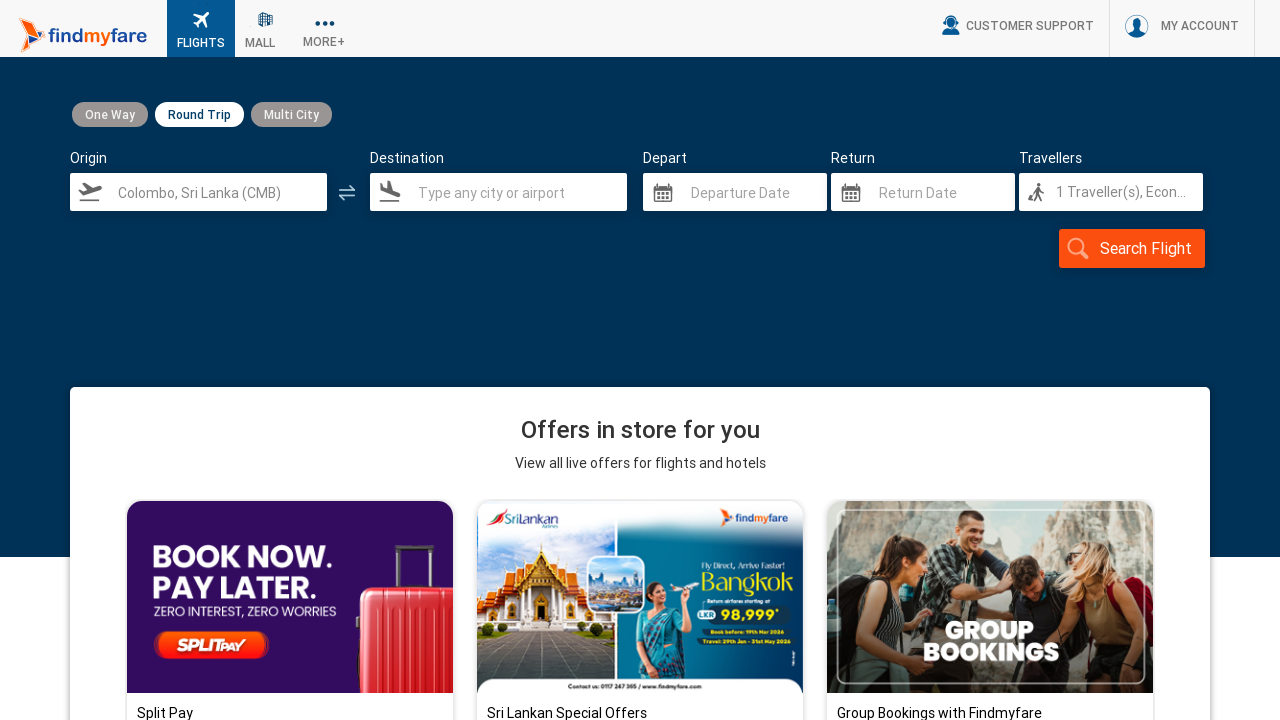

Initial findmyfare.com page loaded (domcontentloaded)
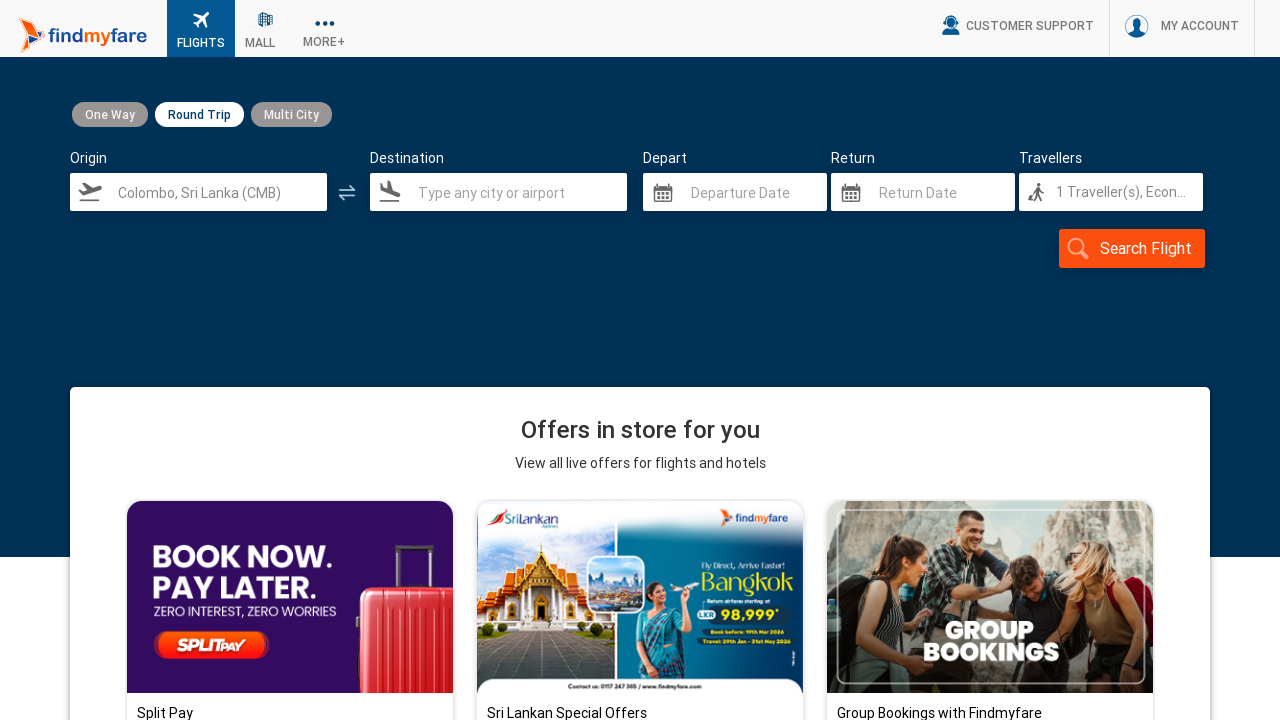

Navigated to airbnb.com
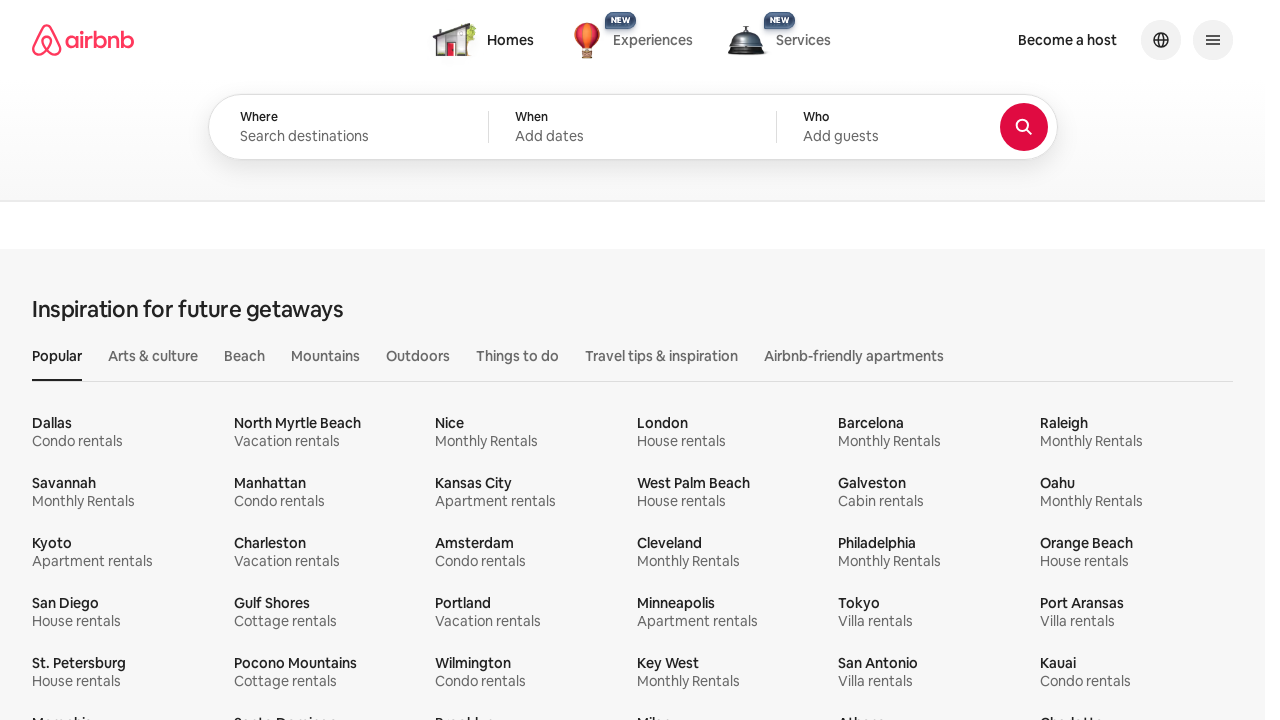

Airbnb.com page loaded (domcontentloaded)
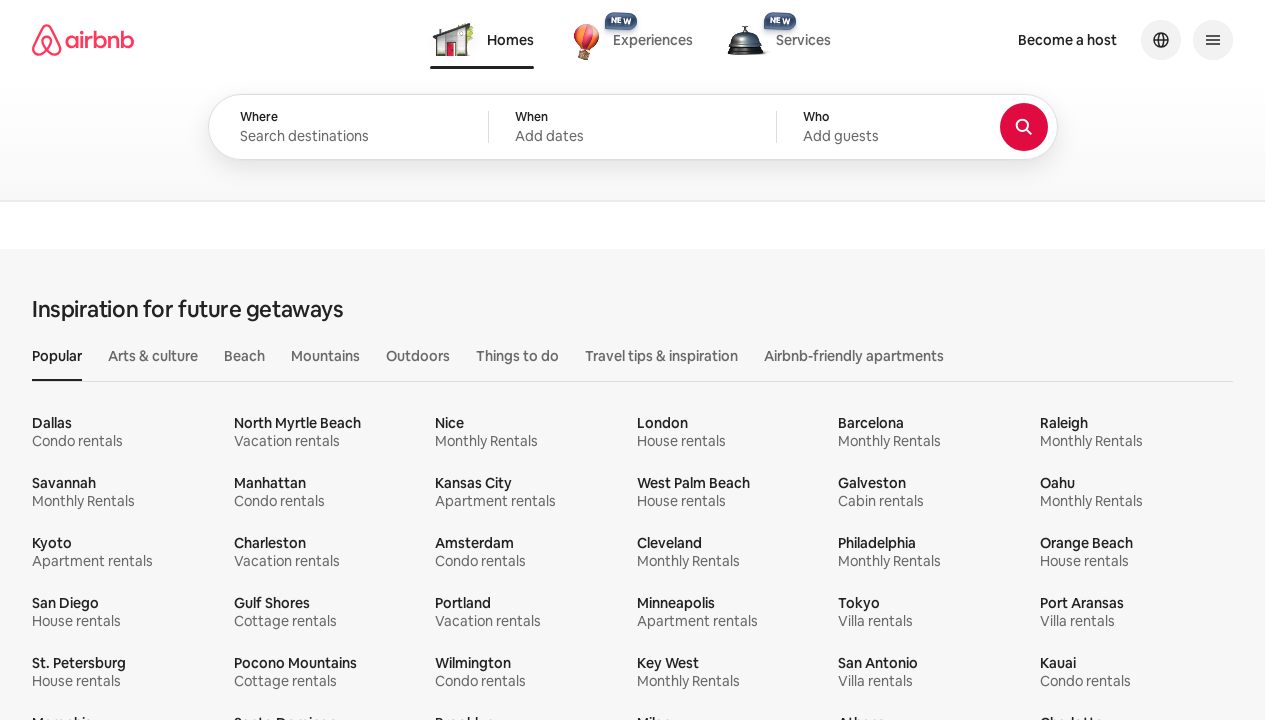

Used browser back button to navigate back to findmyfare.com
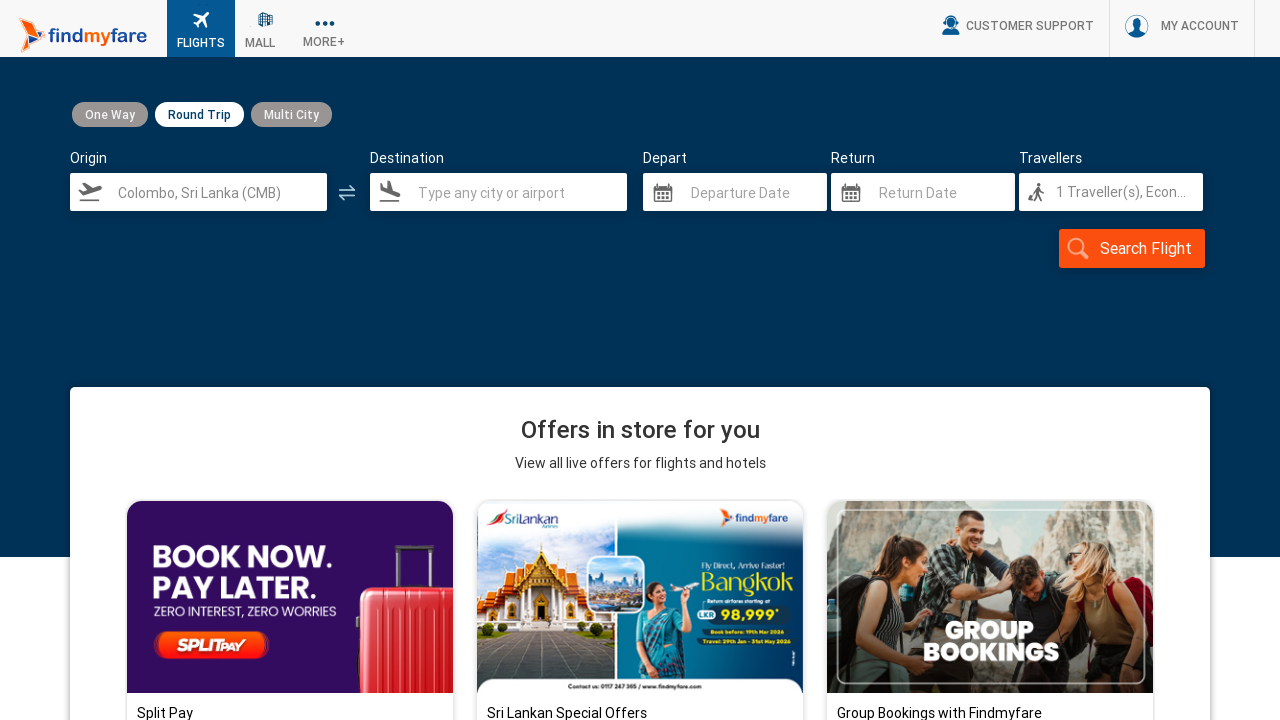

Findmyfare.com page loaded after back navigation (domcontentloaded)
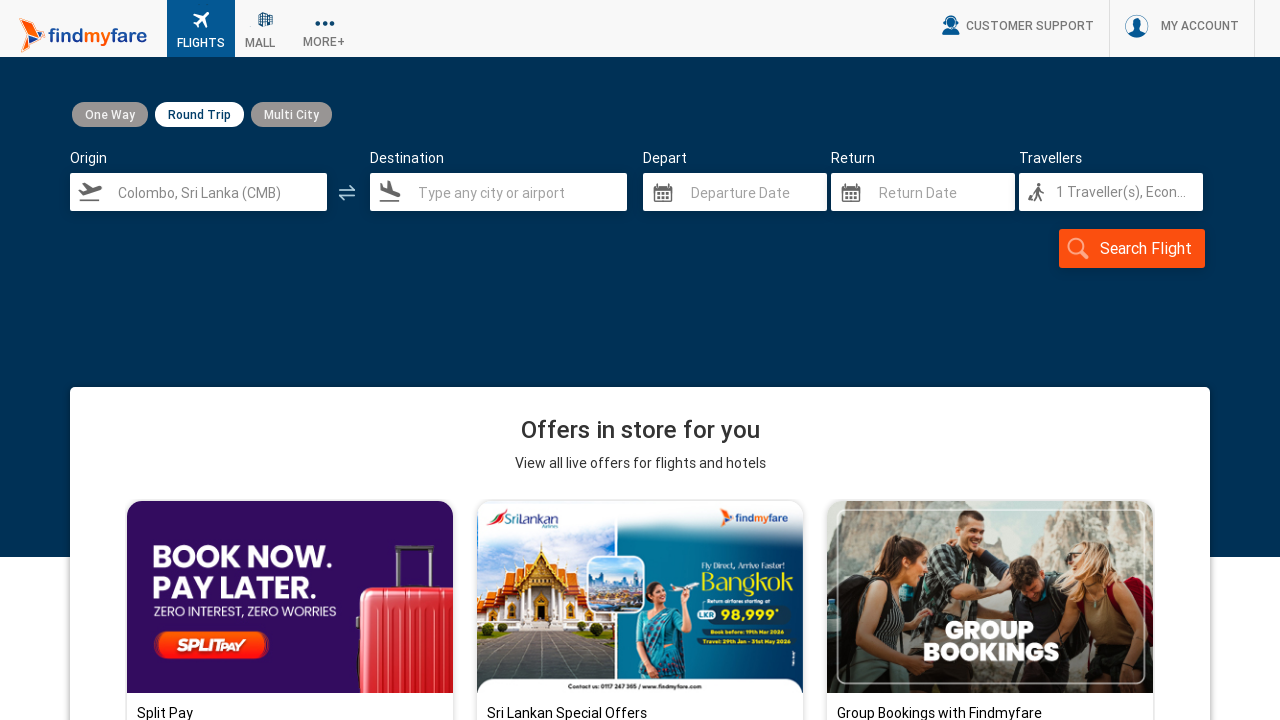

Used browser forward button to navigate forward to airbnb.com
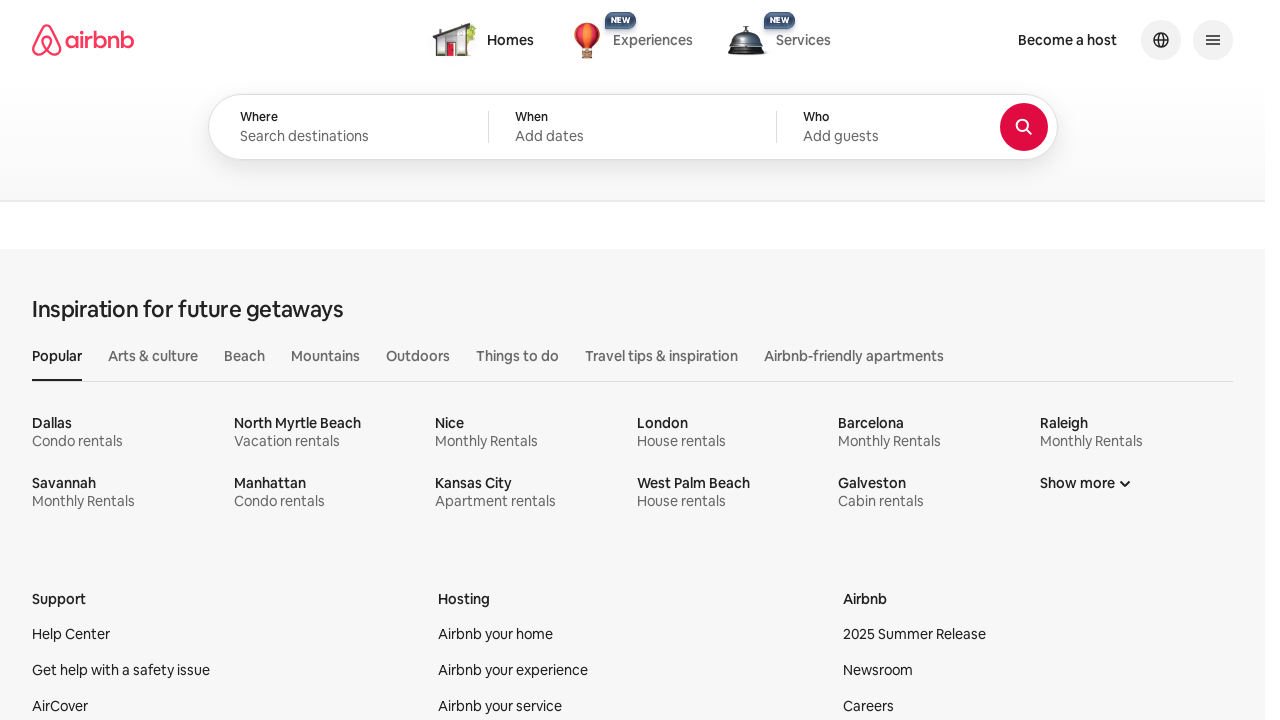

Airbnb.com page loaded after forward navigation (domcontentloaded)
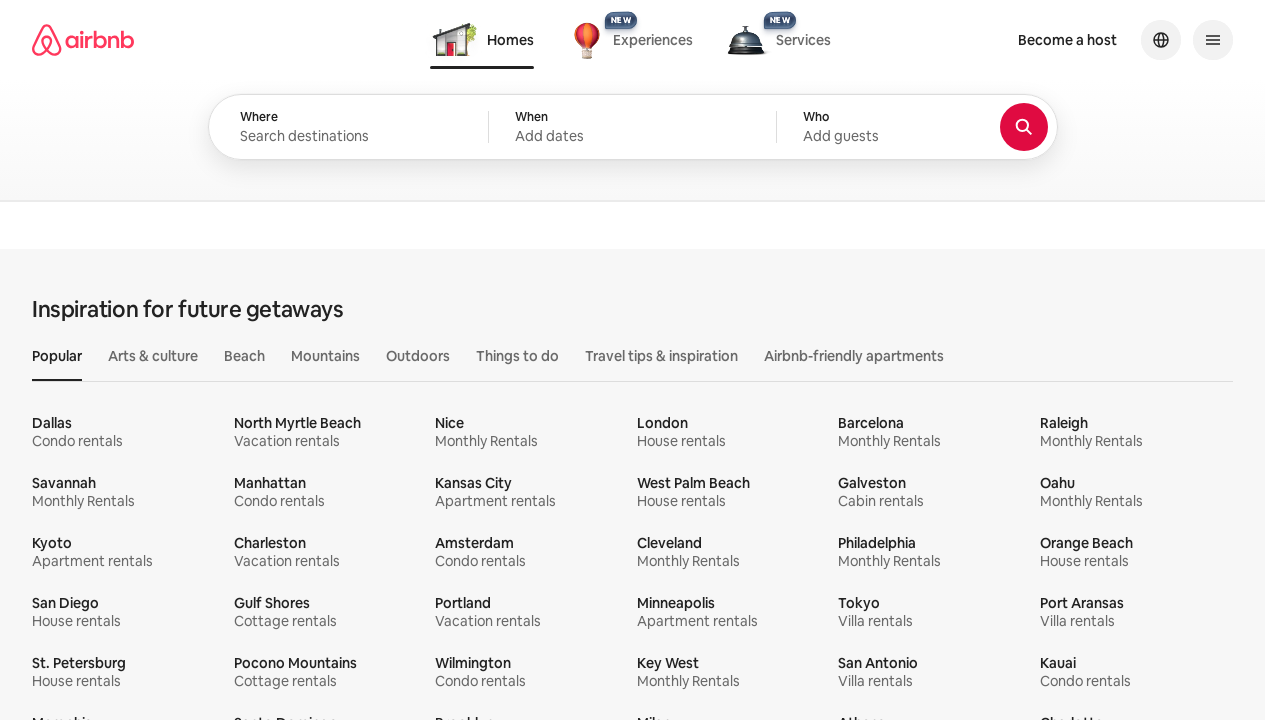

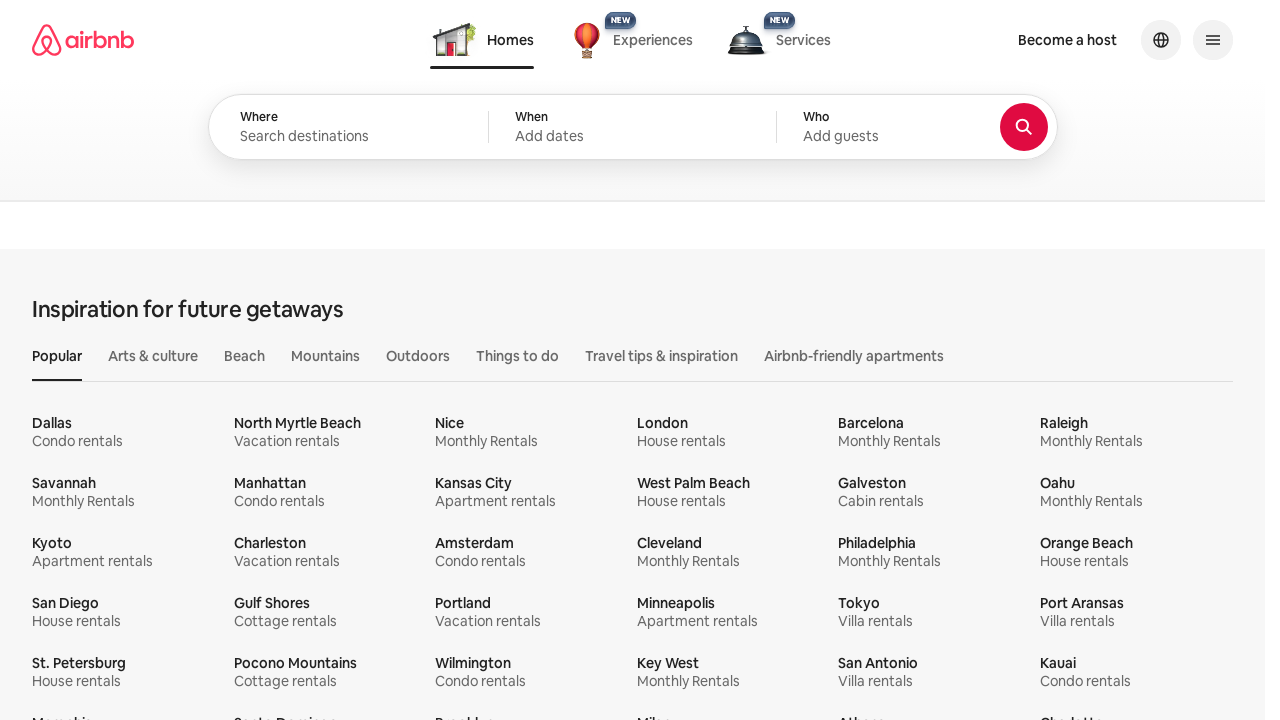